Navigates to mortgage calculator website and selects a month from the start month dropdown menu

Starting URL: https://mortgagecalculator.org

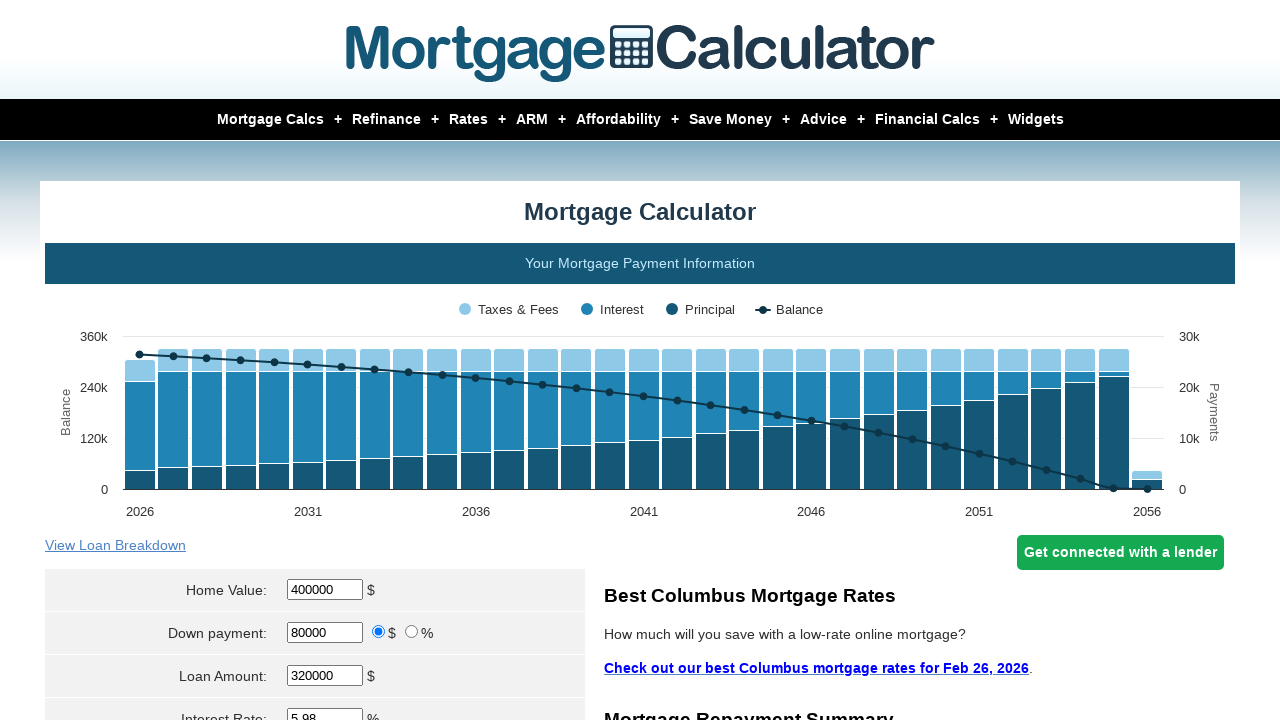

Navigated to mortgage calculator website at https://mortgagecalculator.org
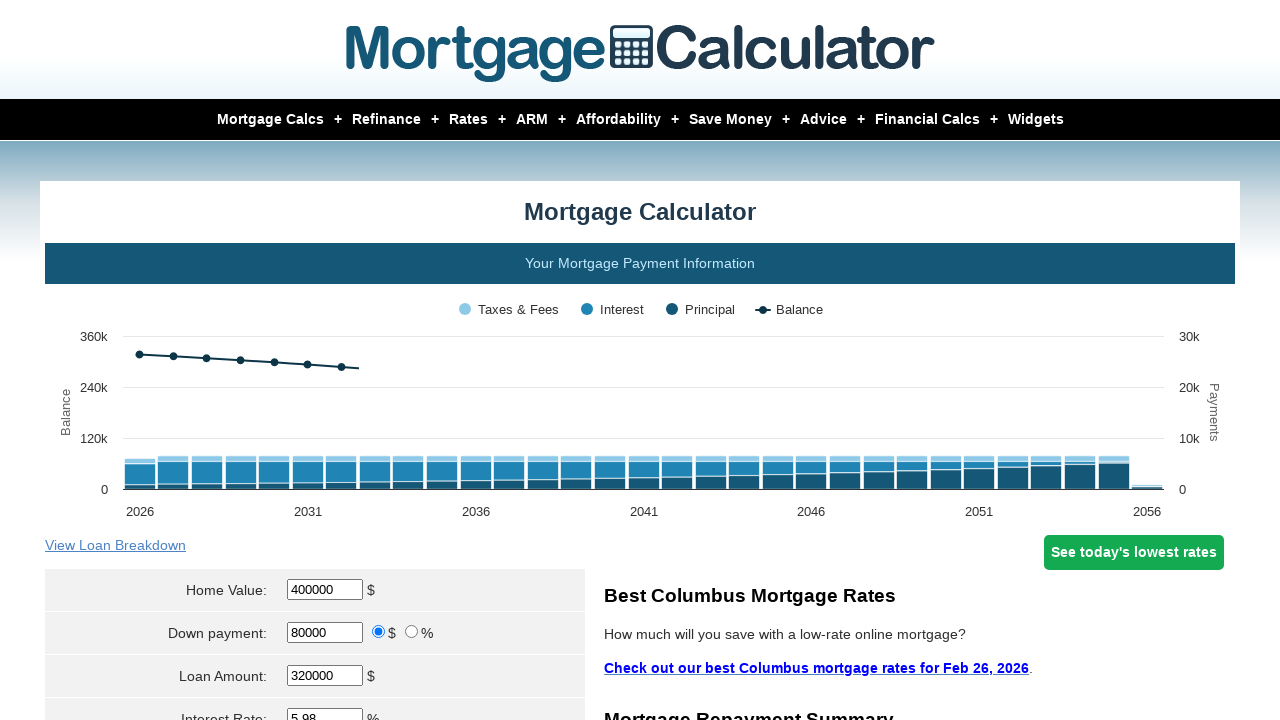

Selected May from the start month dropdown menu on select[name='param[start_month]']
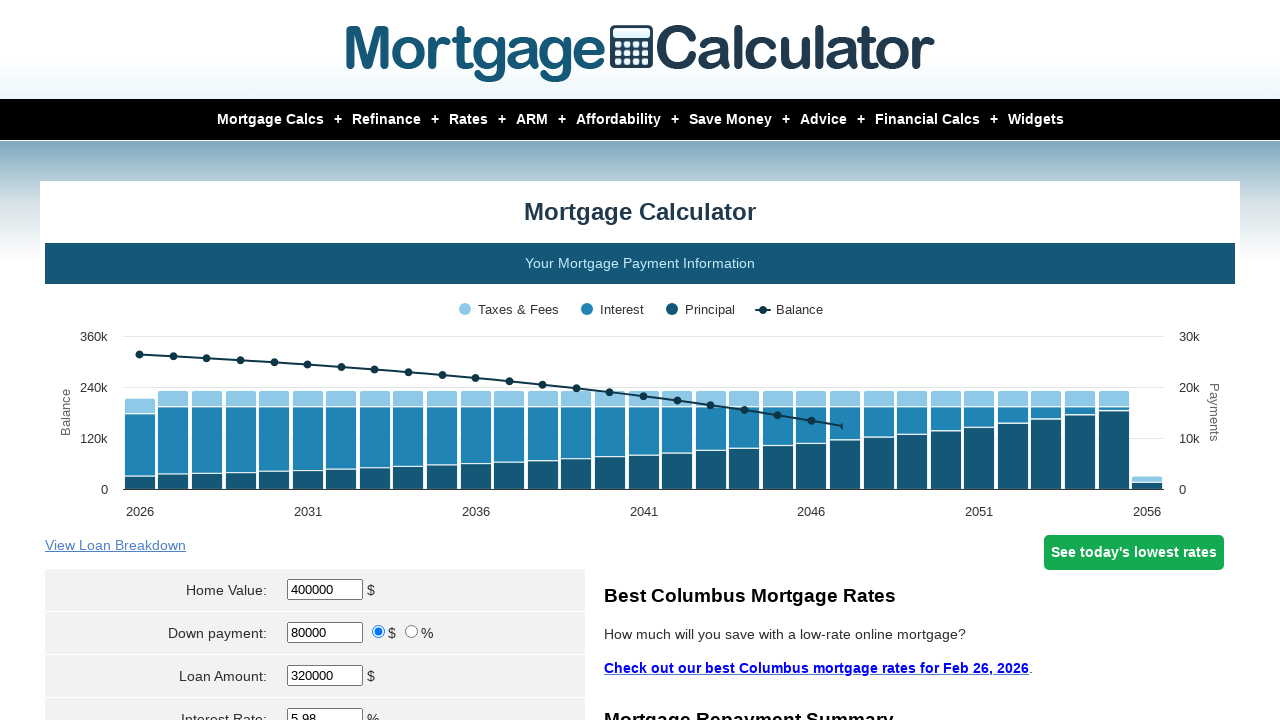

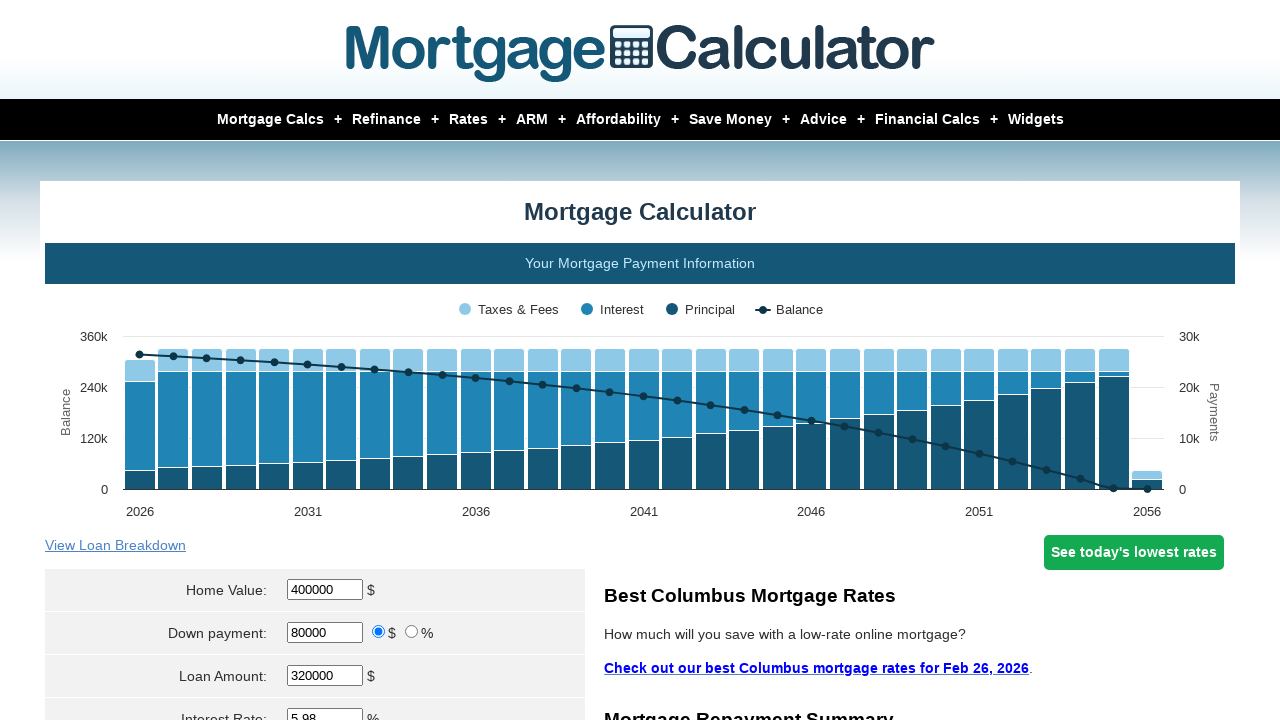